Tests the Brazilian postal code (CEP) lookup functionality on the Correios website by entering a CEP number and clicking the search button

Starting URL: https://buscacepinter.correios.com.br/app/endereco/index.php

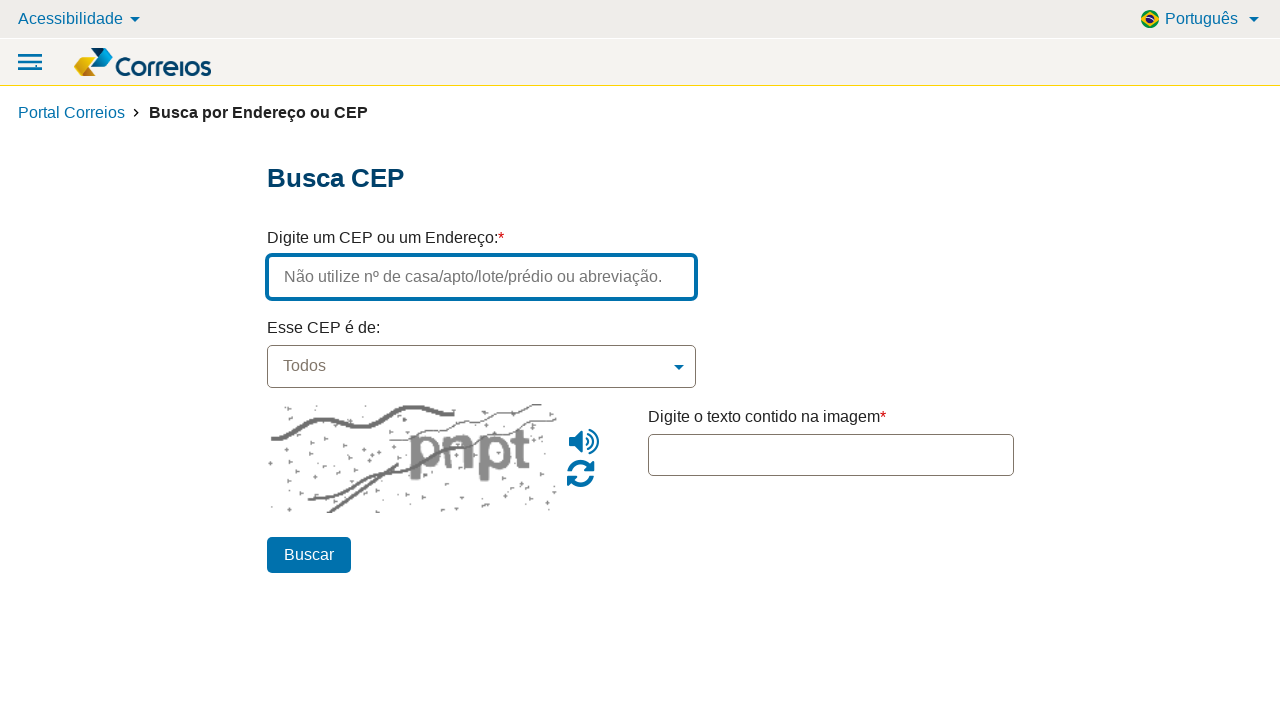

Waited for page title element to load
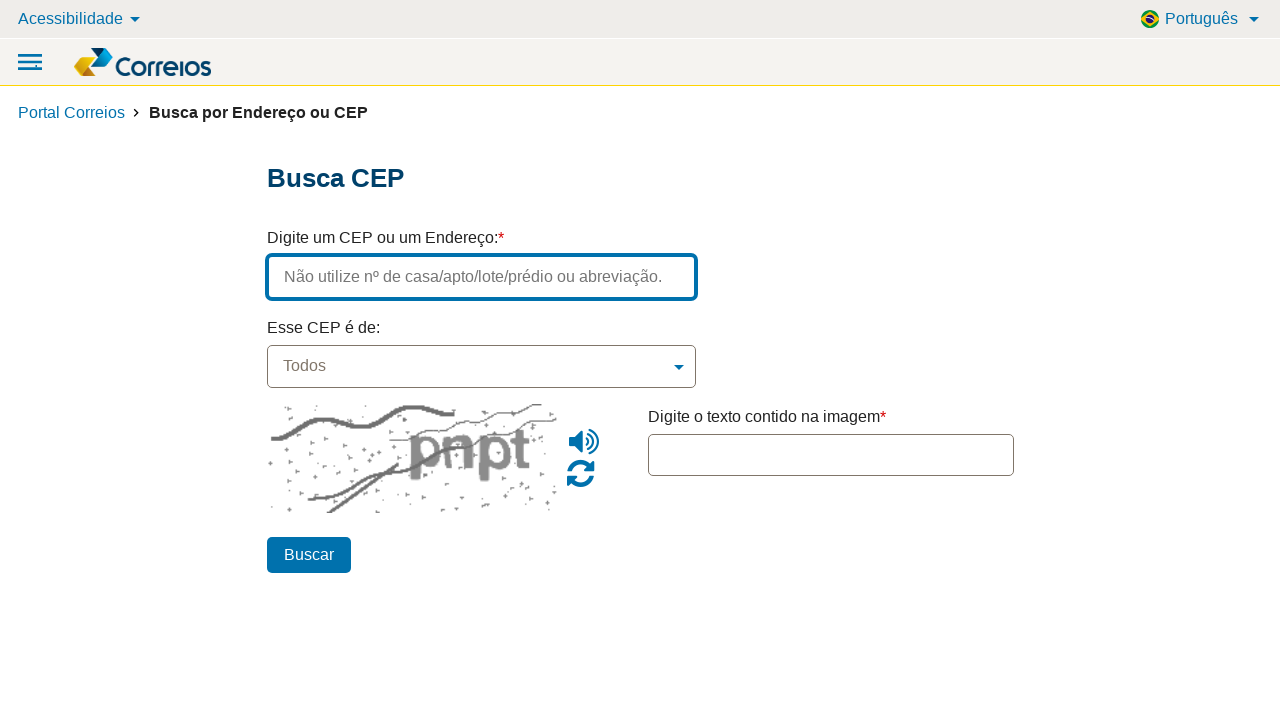

Filled CEP field with postal code '06680103' on #endereco
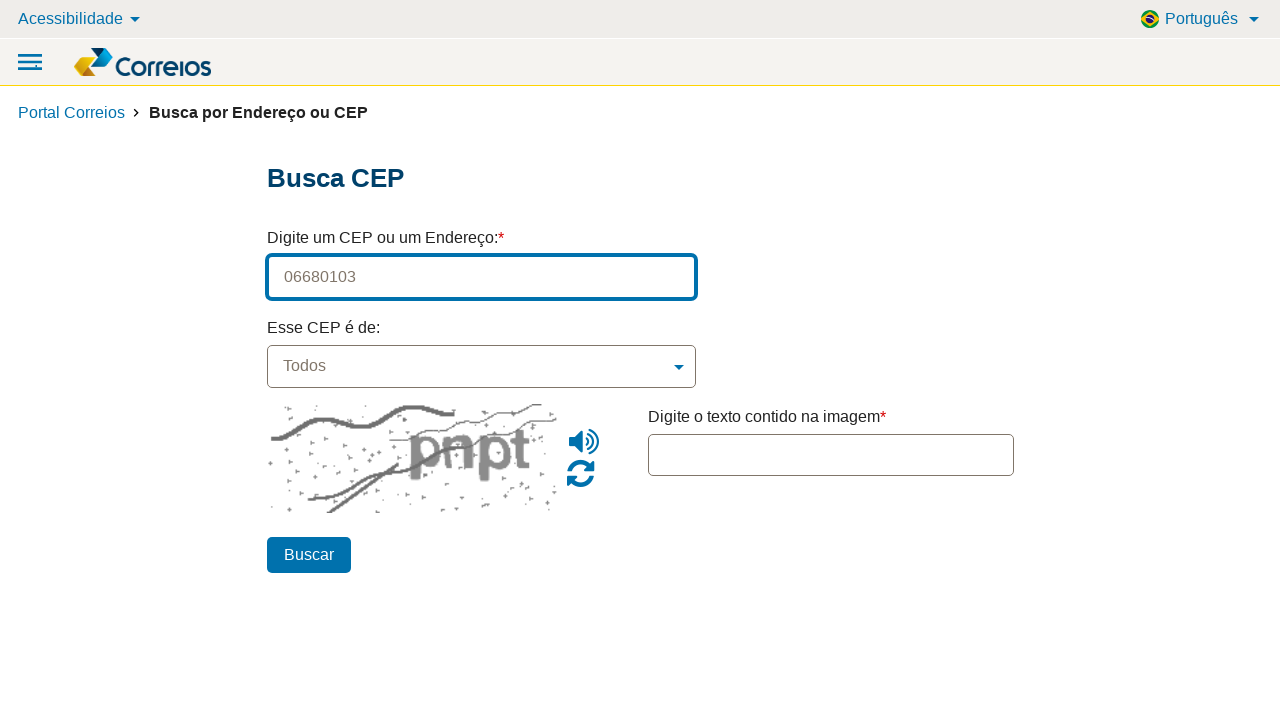

Clicked the search button to look up CEP at (308, 555) on #btn_pesquisar
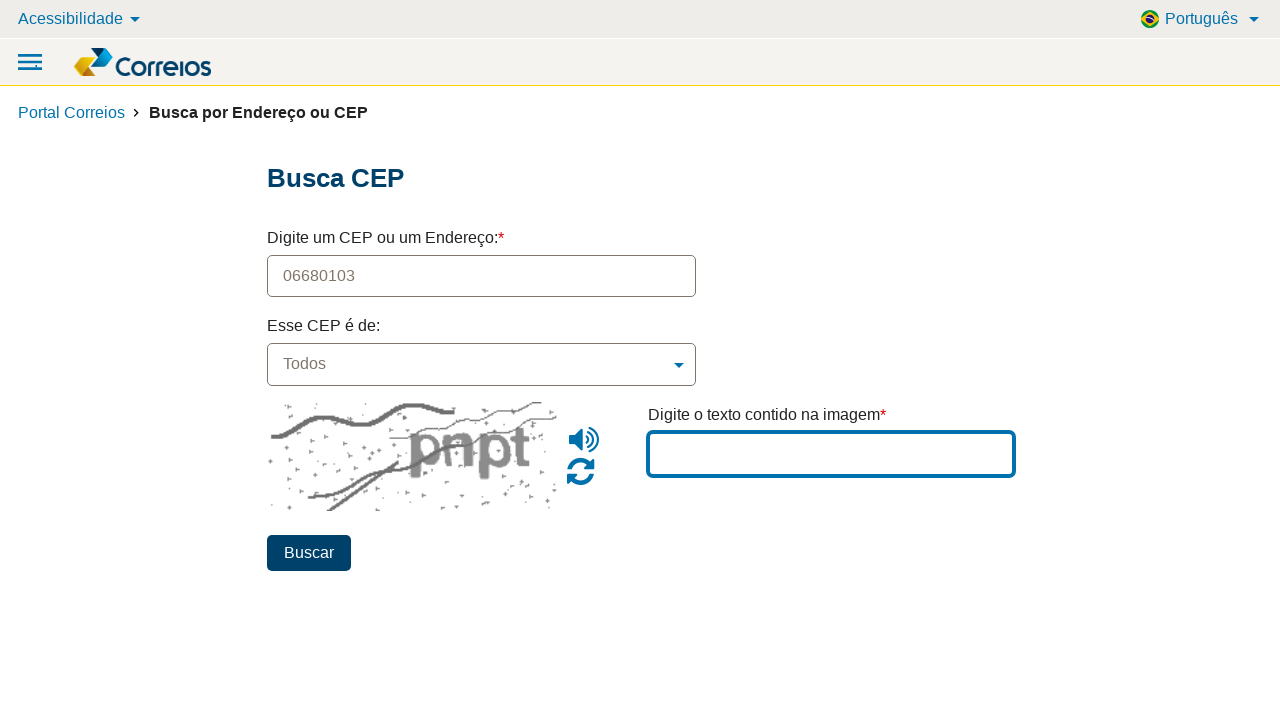

Waited for search results to load
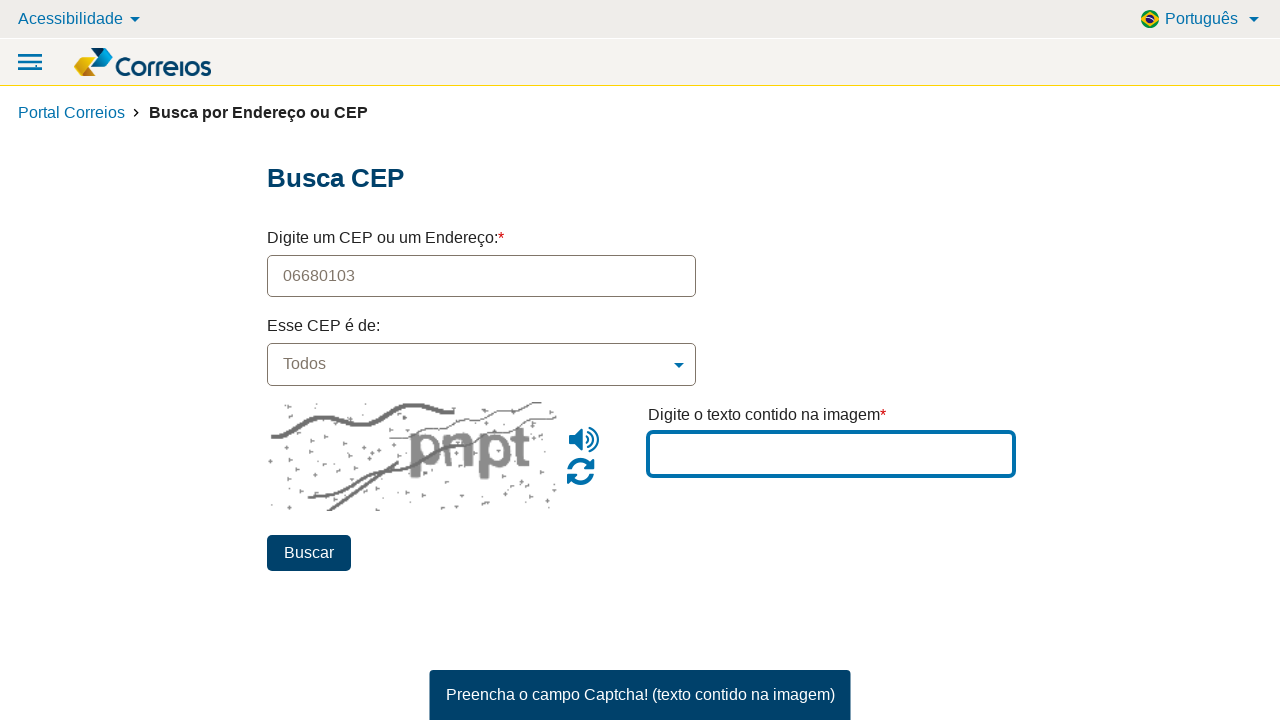

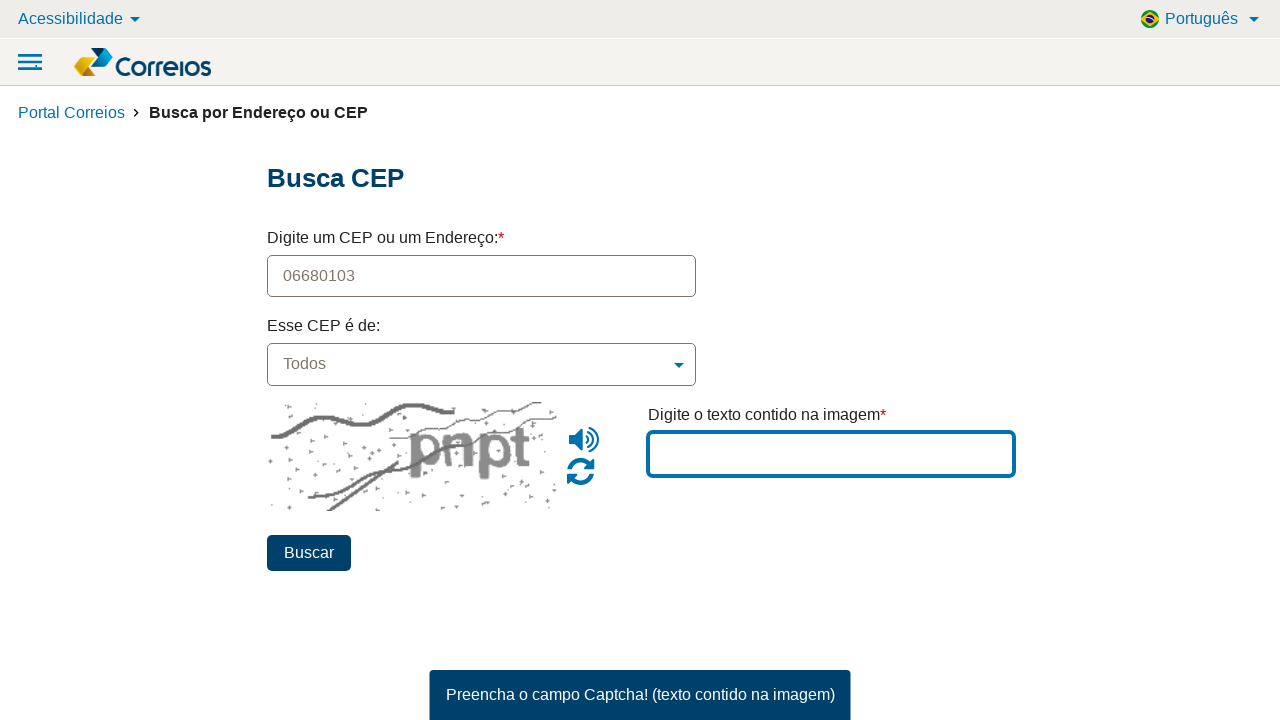